Tests that the counter displays the correct number of todo items as items are added

Starting URL: https://demo.playwright.dev/todomvc

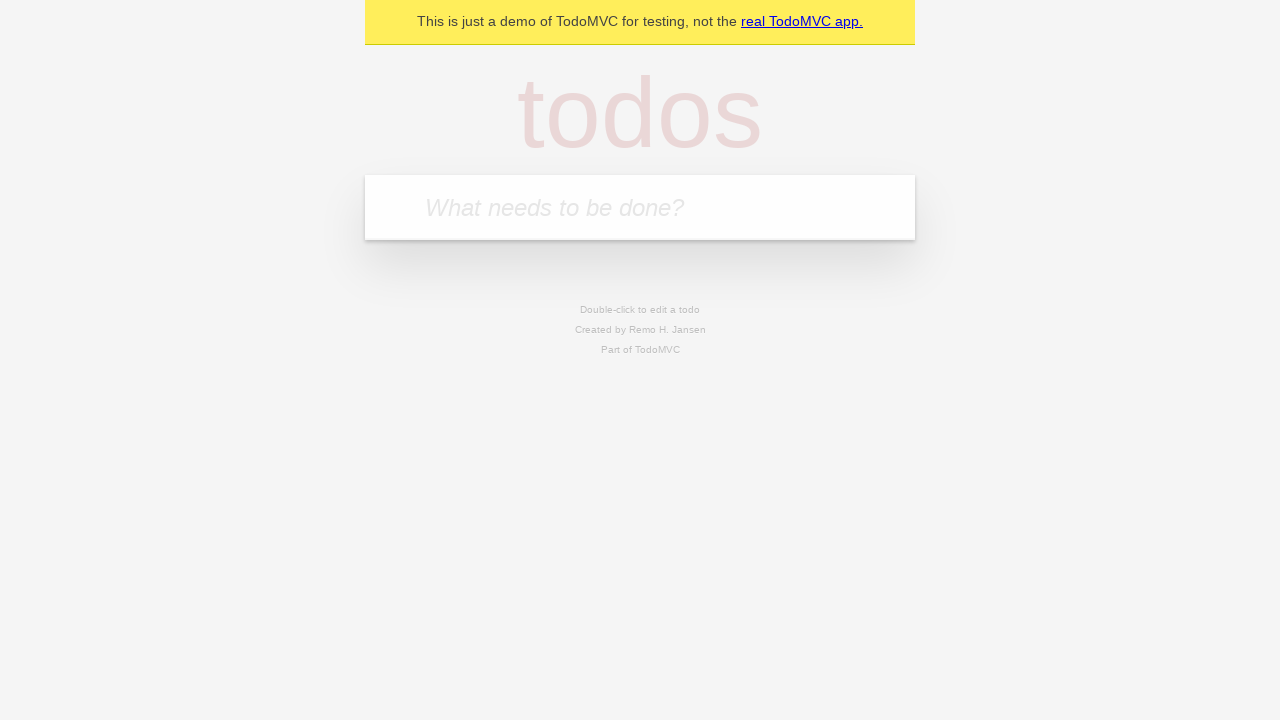

Filled todo input field with 'buy some cheese' on internal:attr=[placeholder="What needs to be done?"i]
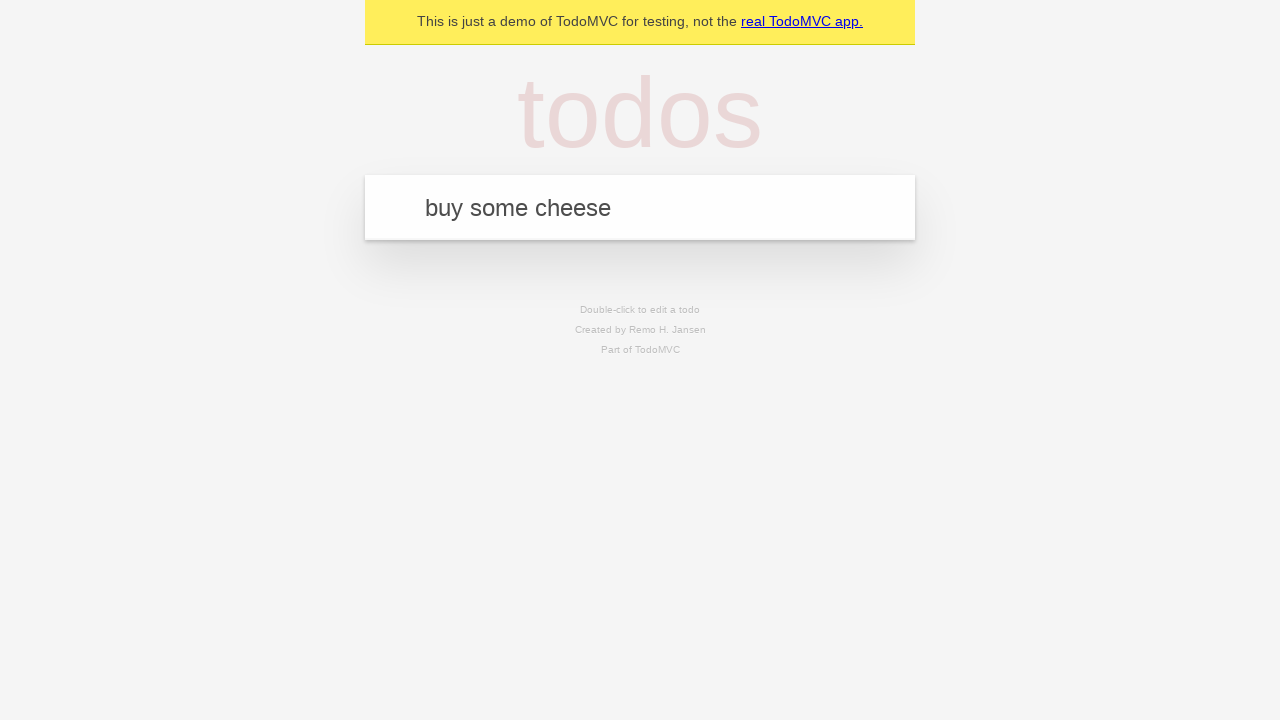

Pressed Enter to add first todo item on internal:attr=[placeholder="What needs to be done?"i]
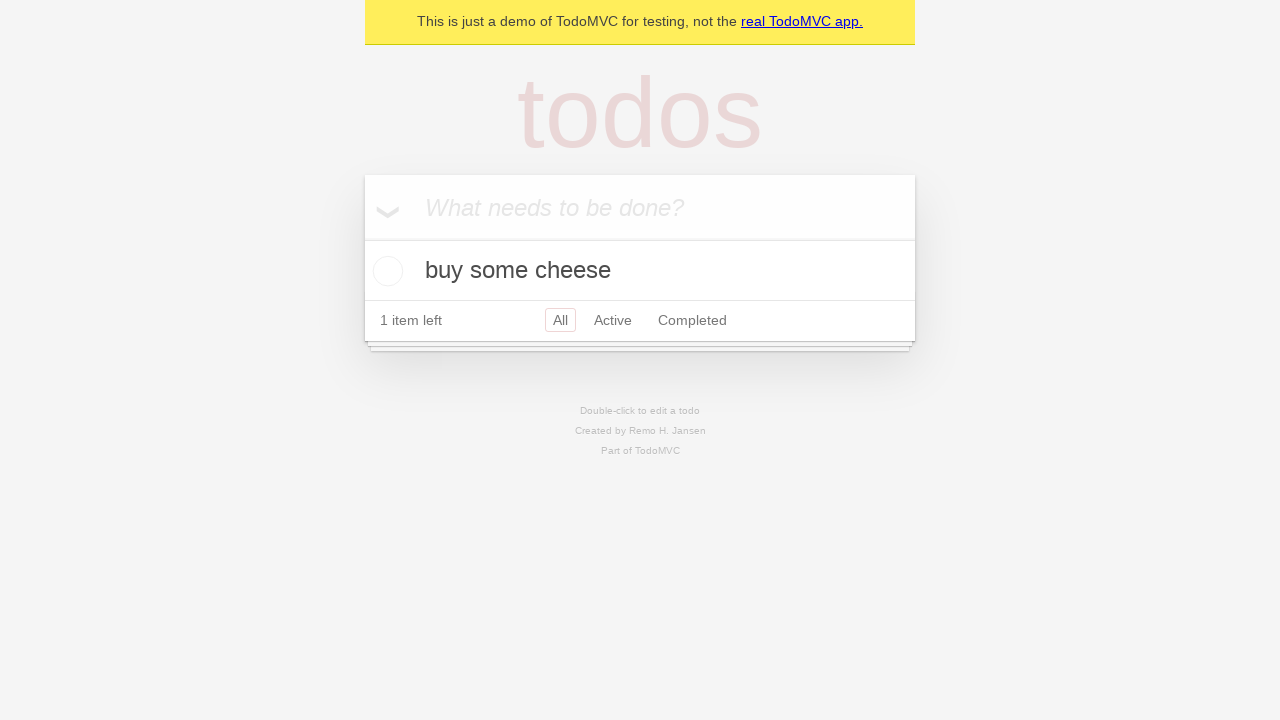

Todo counter element loaded and visible
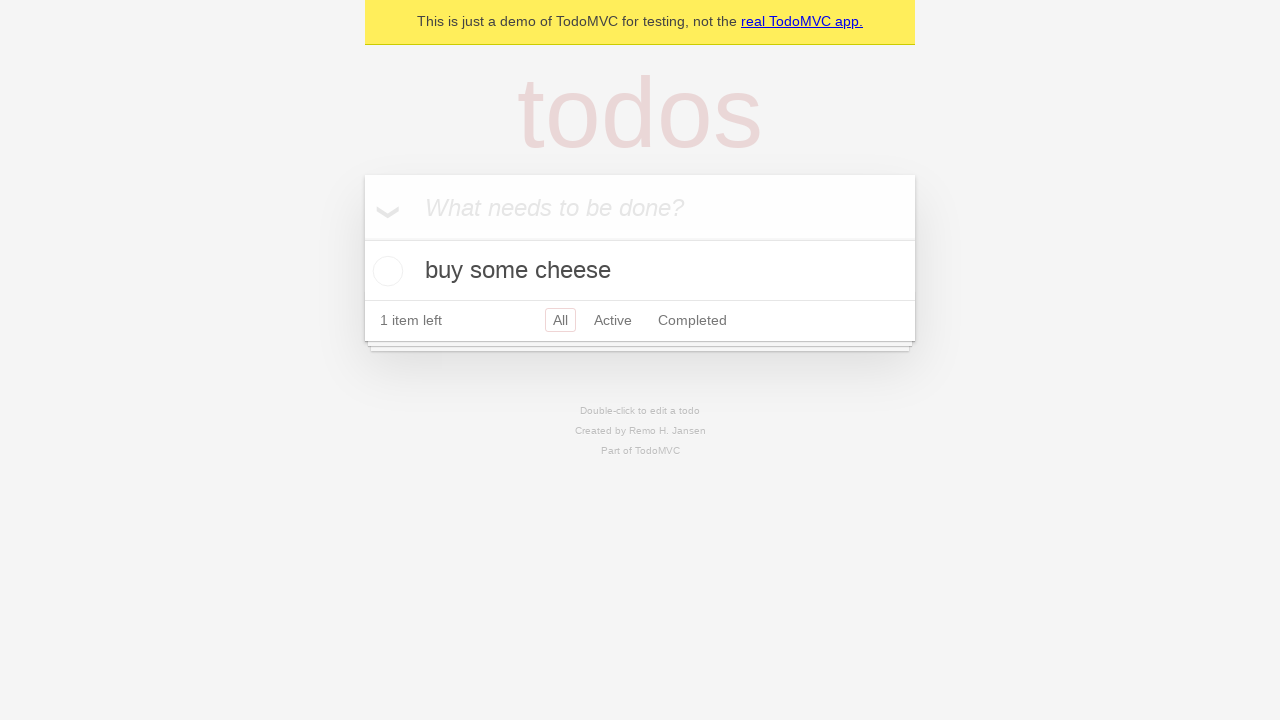

Filled todo input field with 'feed the cat' on internal:attr=[placeholder="What needs to be done?"i]
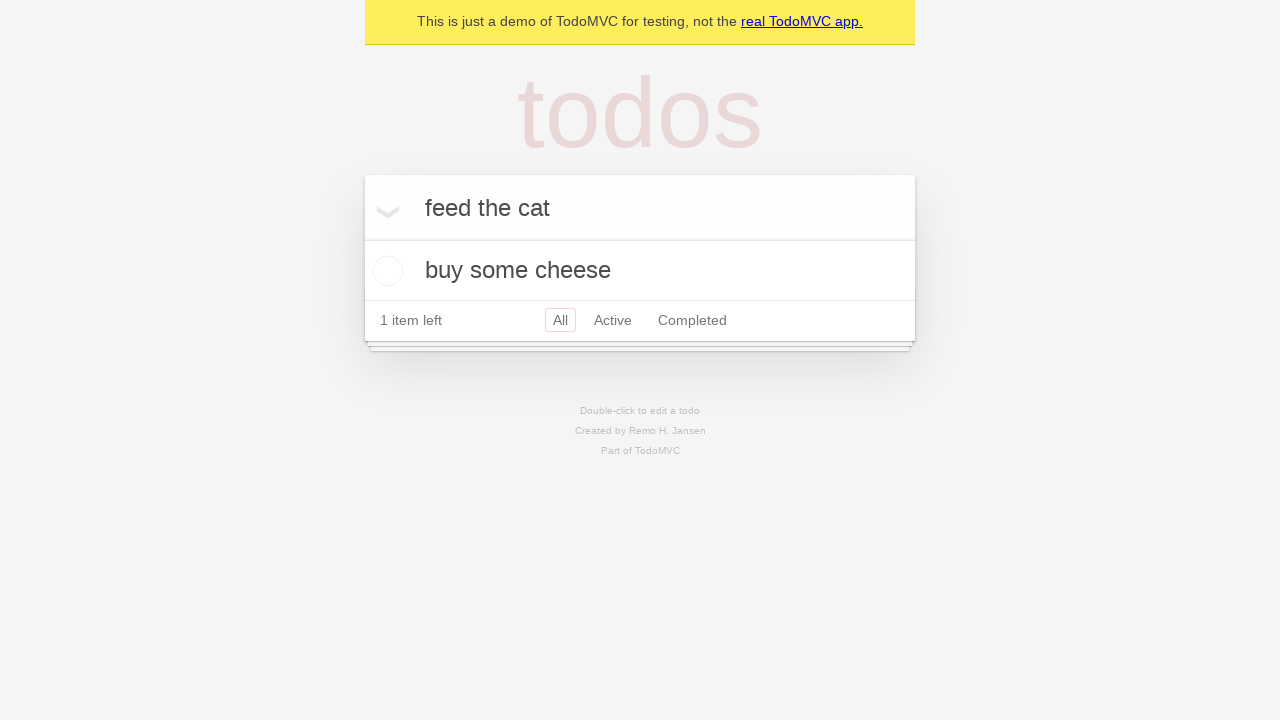

Pressed Enter to add second todo item on internal:attr=[placeholder="What needs to be done?"i]
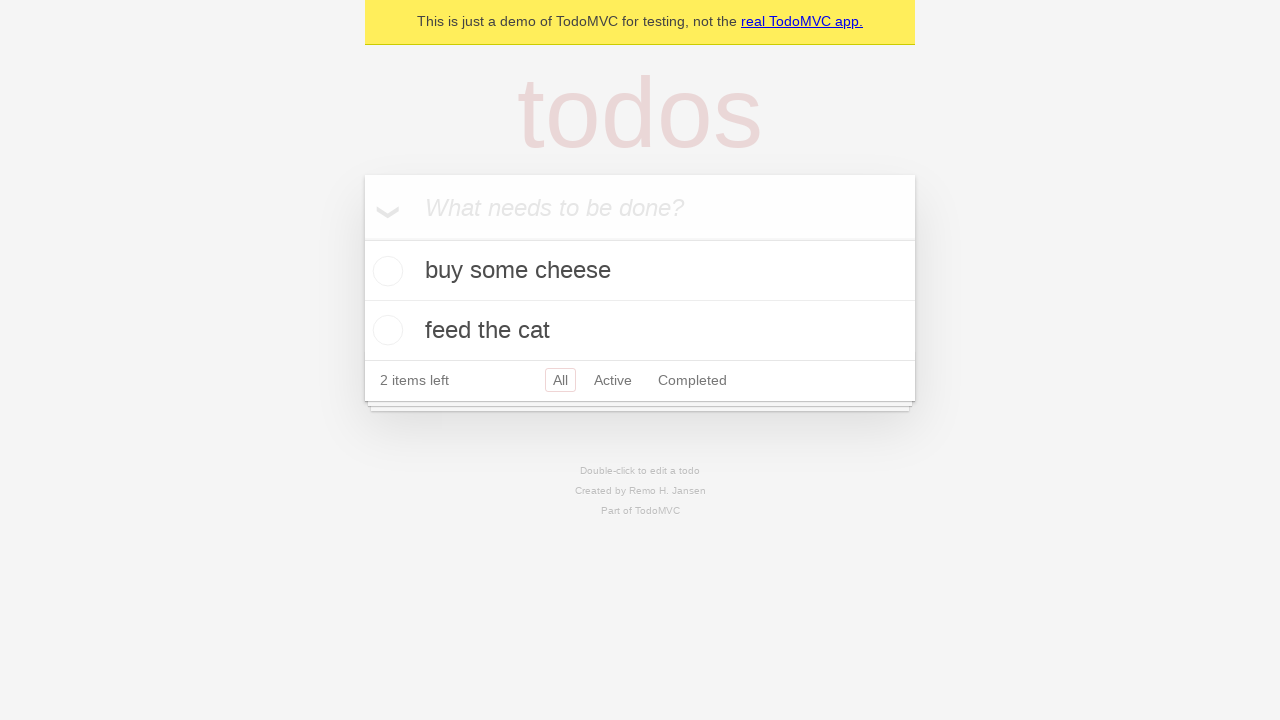

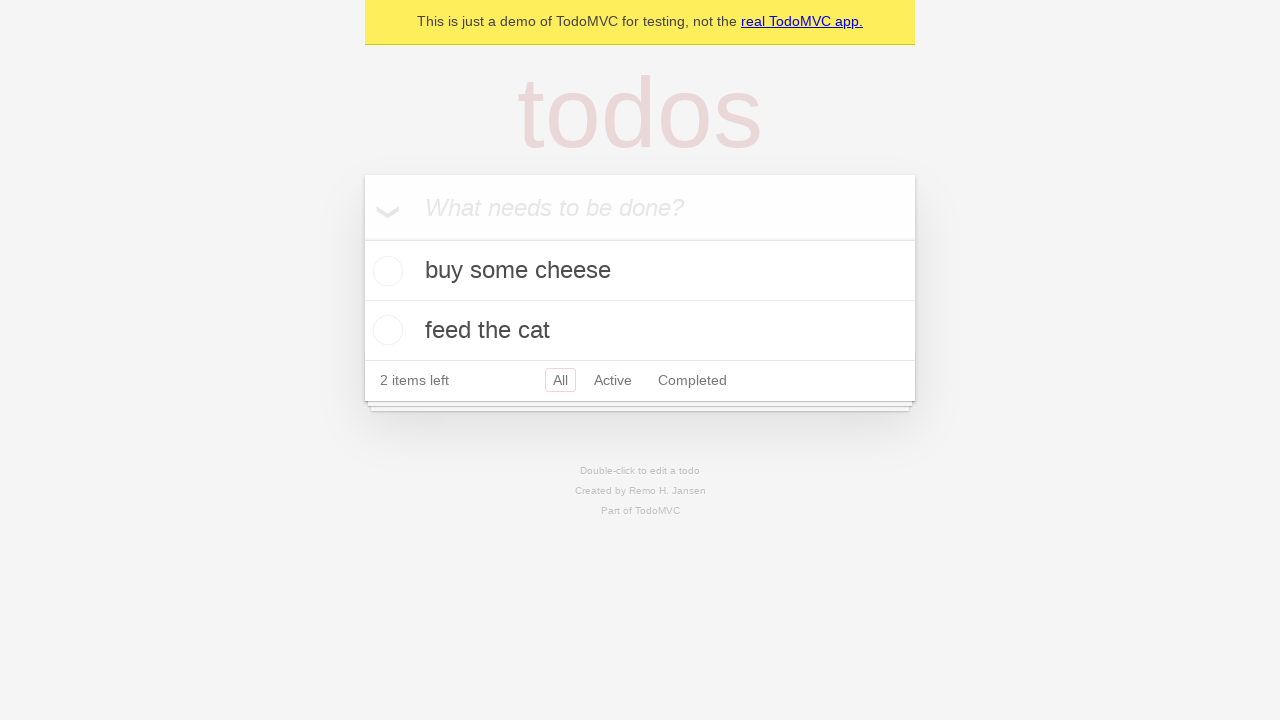